Tests sending keys to the currently active element by typing text directly

Starting URL: https://selenium.dev/selenium/web/single_text_input.html

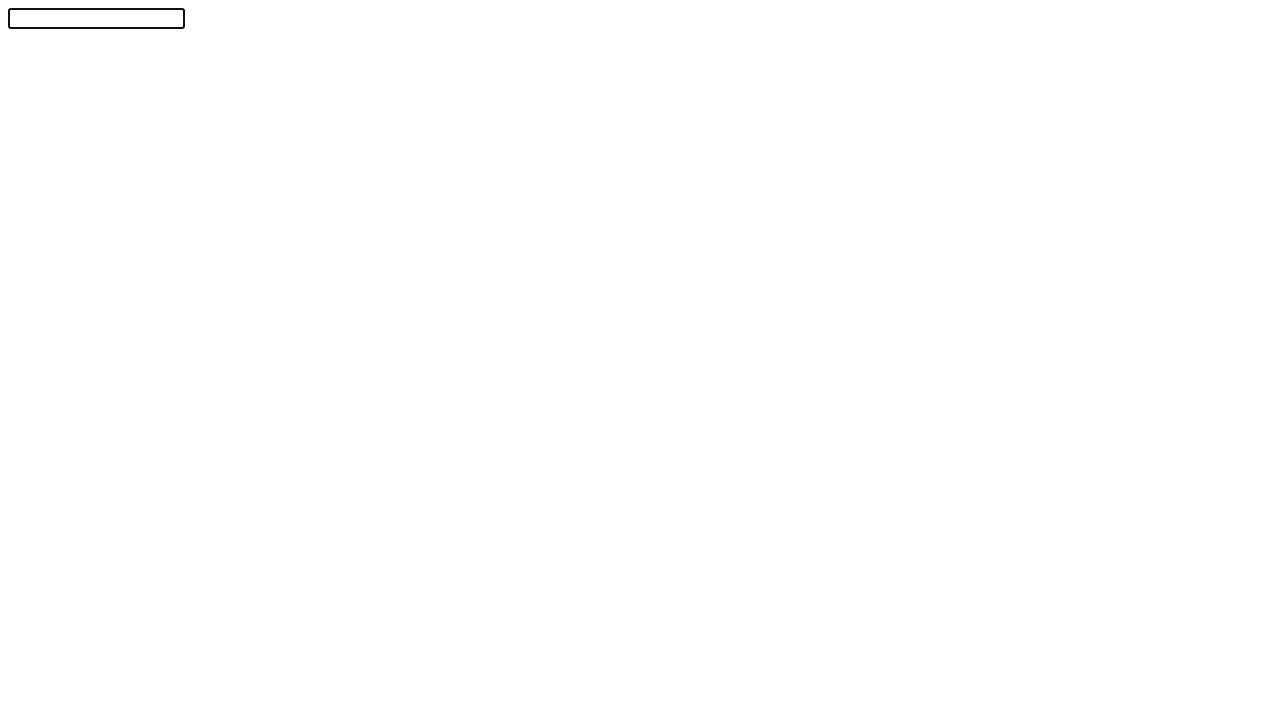

Navigated to single text input test page
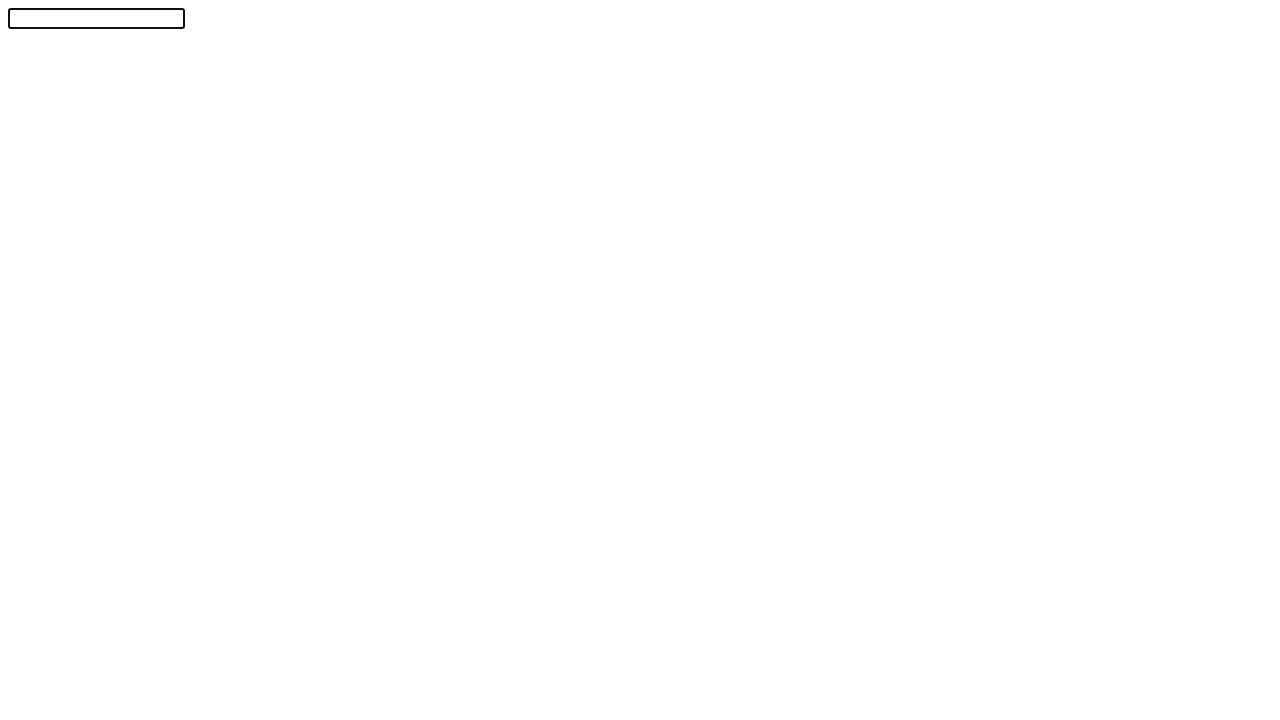

Typed 'abc' to the active element
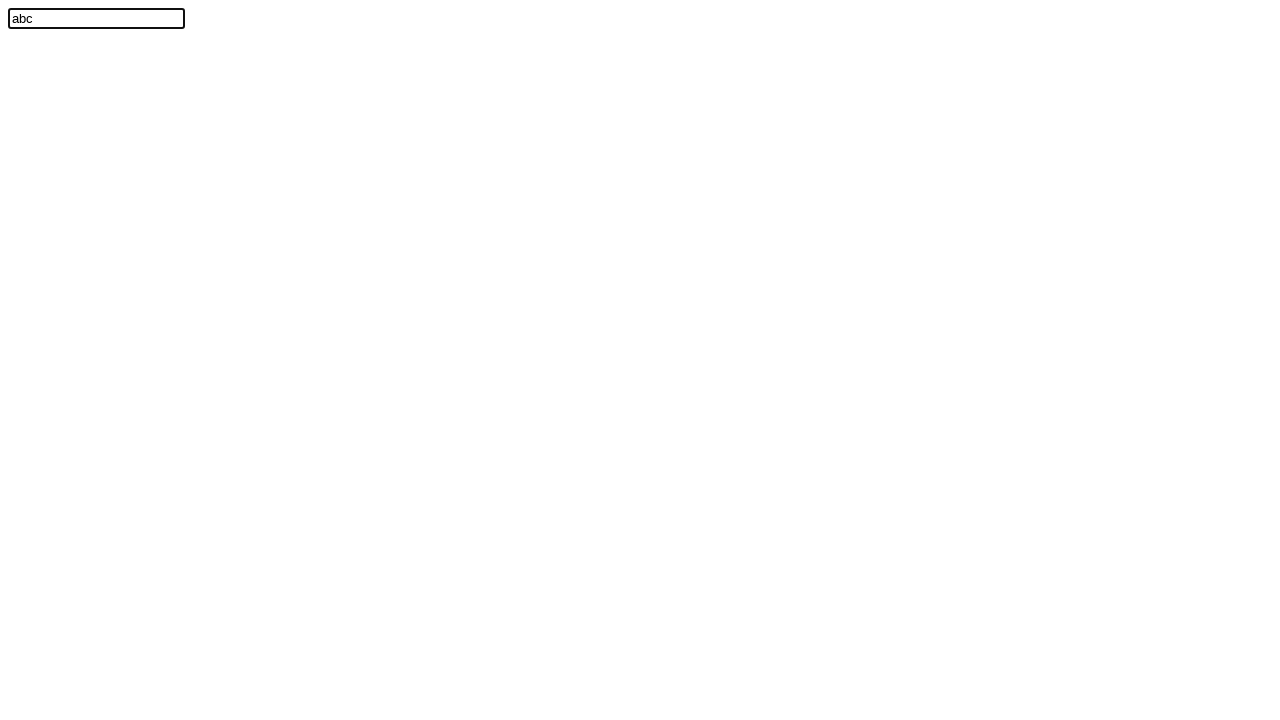

Verified that text input contains 'abc'
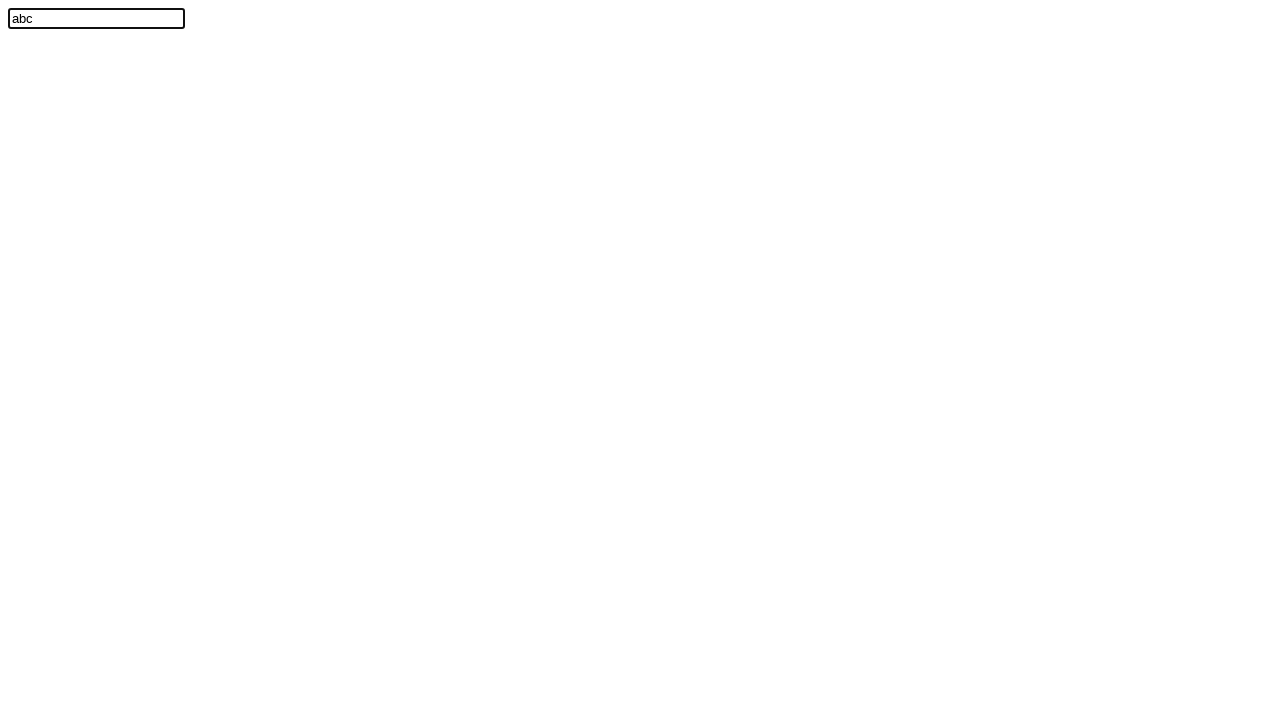

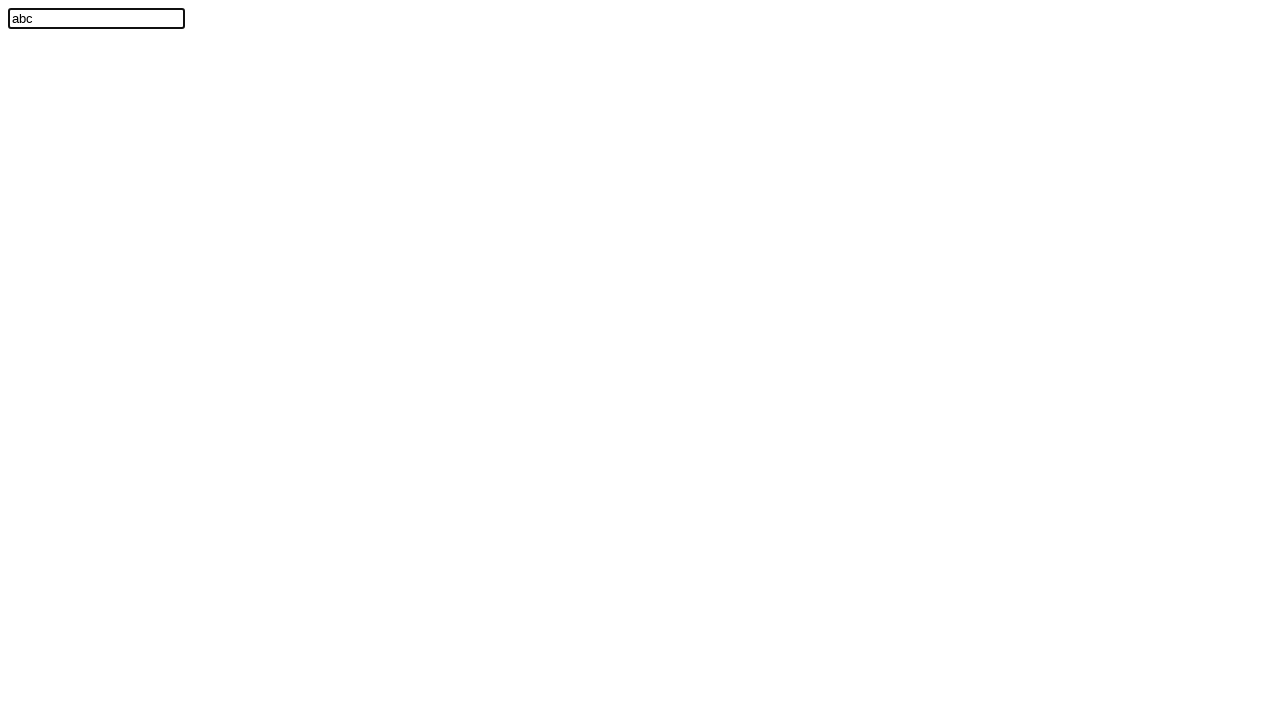